Tests window handling by clicking multiple social media links in the footer that open new windows, switching to each window, printing the title, closing child windows, and returning to the parent window.

Starting URL: https://opensource-demo.orangehrmlive.com/web/index.php/auth/login

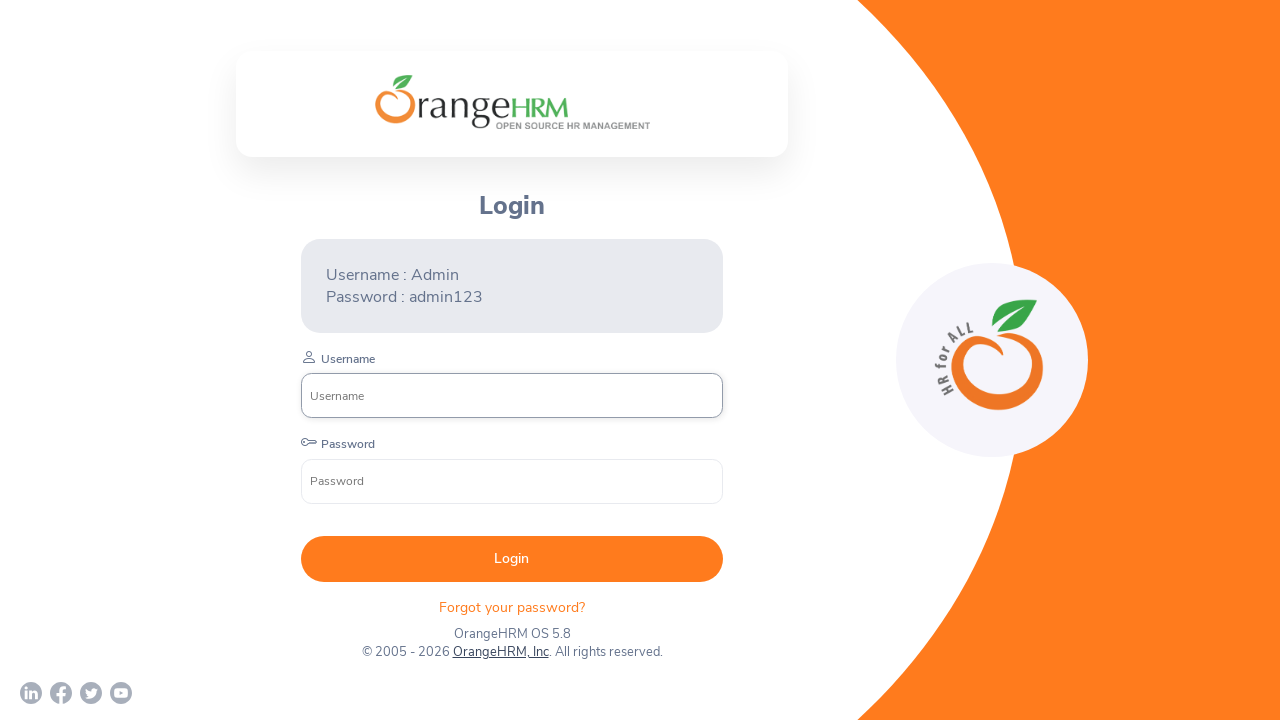

Waited for page to load with networkidle state
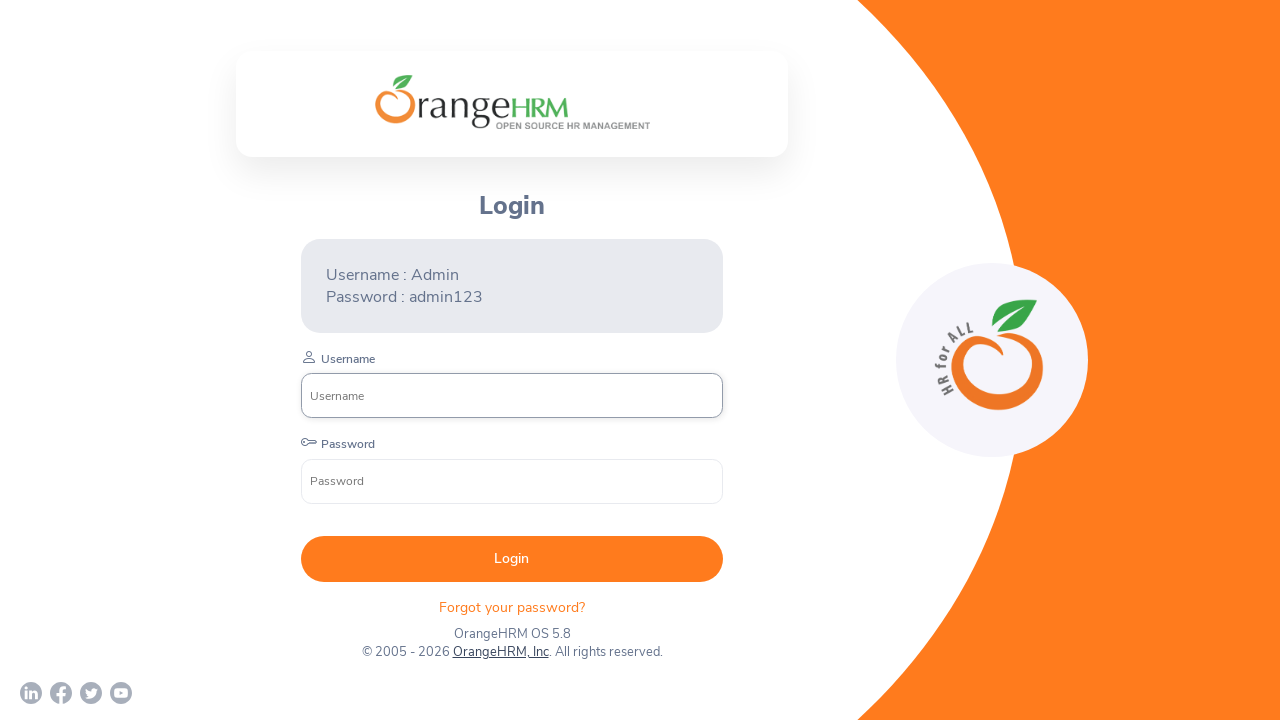

Stored parent page reference
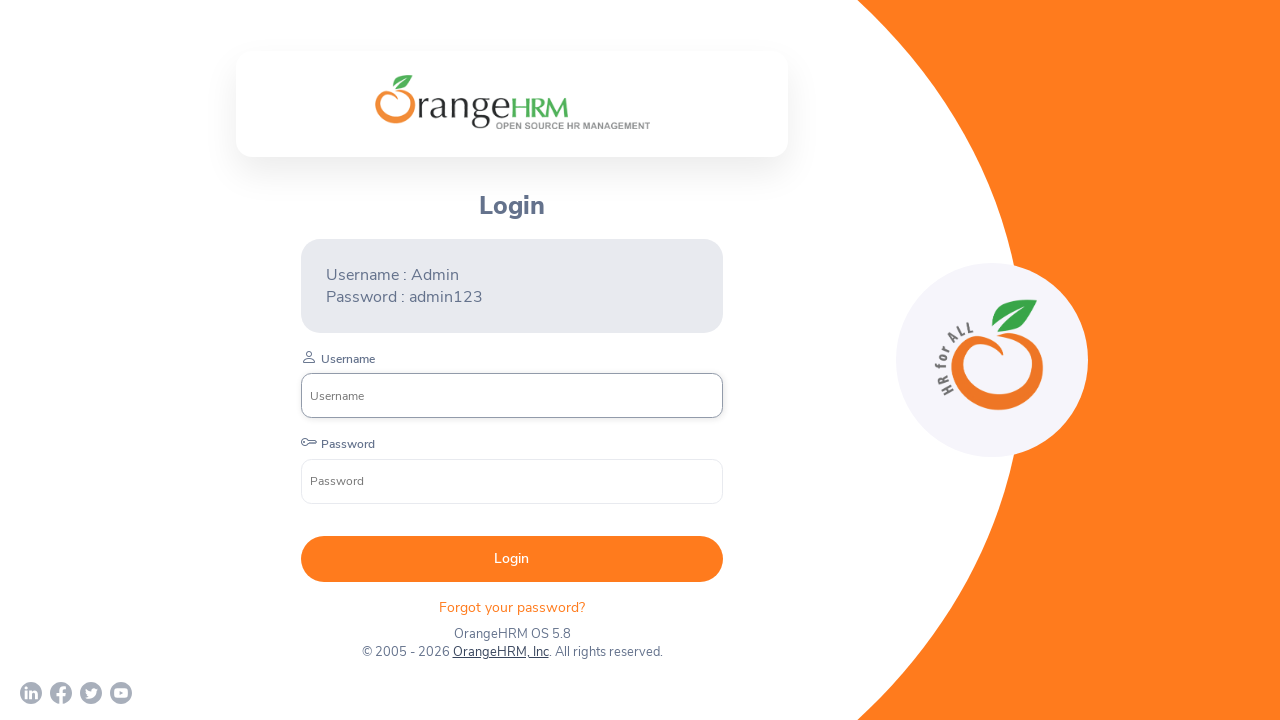

Clicked first social media link in footer and captured new window at (31, 693) on (//div[@class='orangehrm-login-footer-sm']/a)[1]
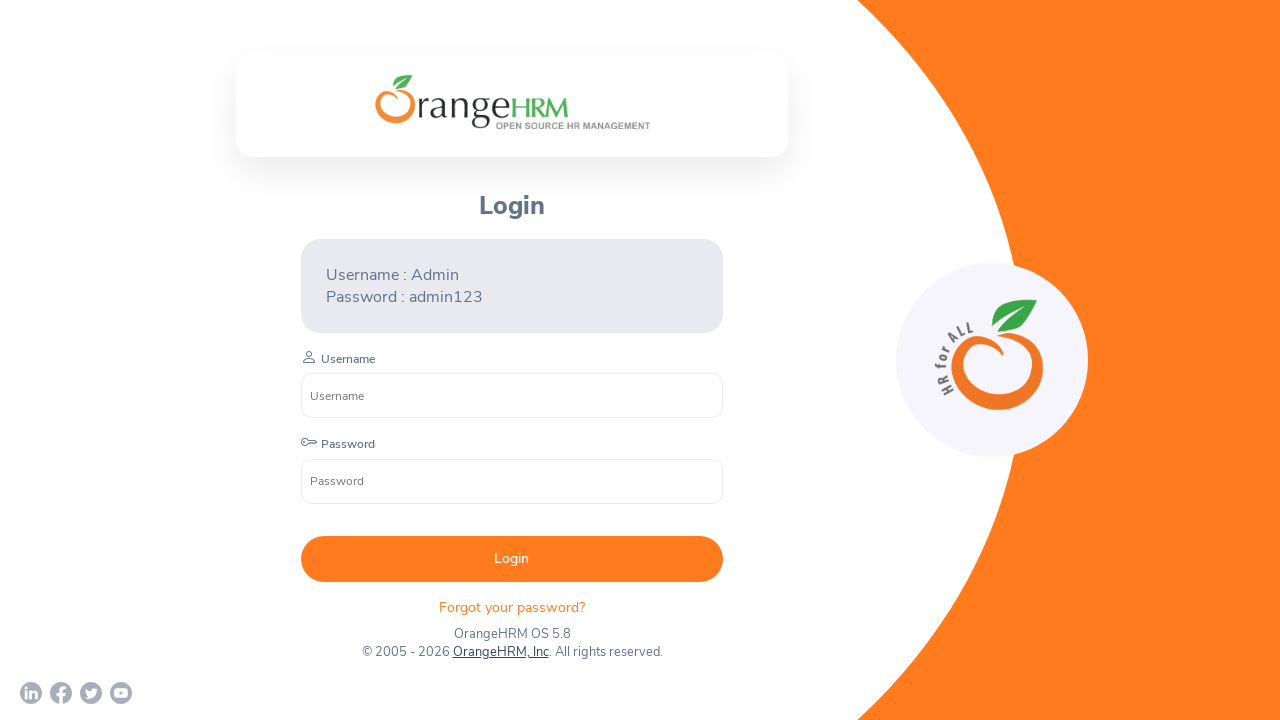

Clicked second social media link in footer and captured new window at (61, 693) on (//div[@class='orangehrm-login-footer-sm']/a)[2]
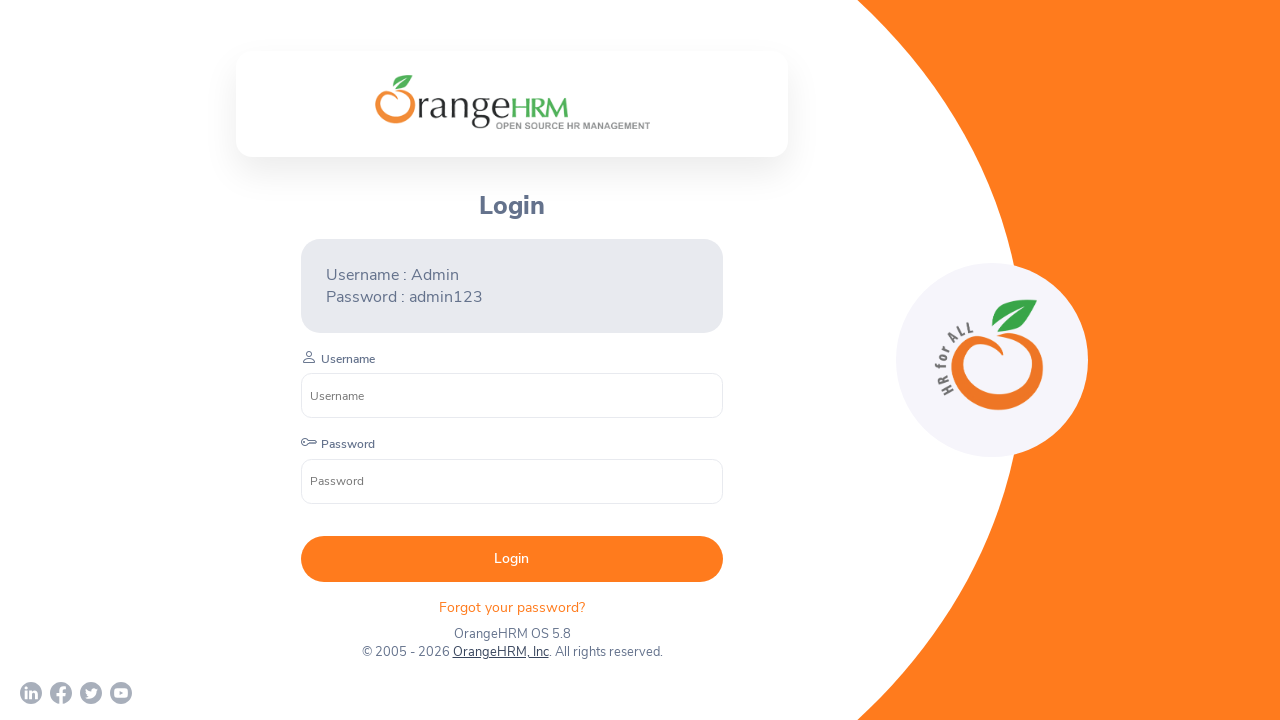

Clicked third social media link in footer and captured new window at (91, 693) on (//div[@class='orangehrm-login-footer-sm']/a)[3]
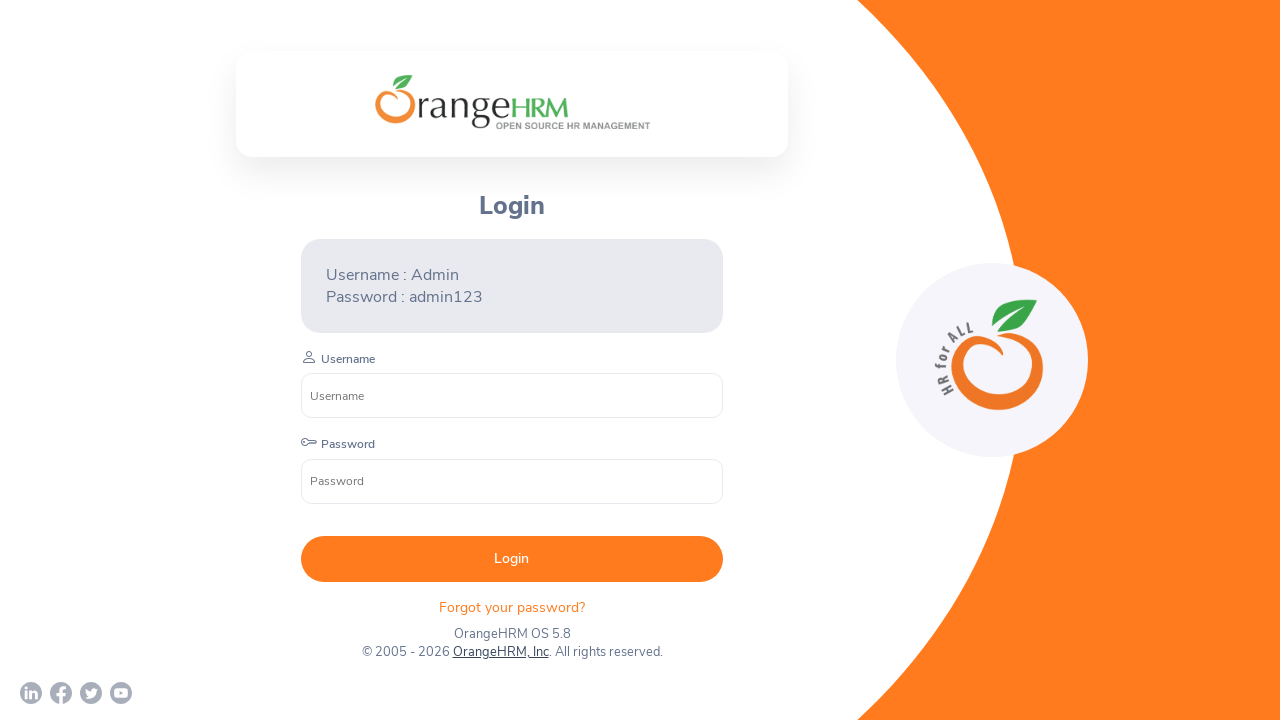

Clicked fourth social media link in footer and captured new window at (121, 693) on (//div[@class='orangehrm-login-footer-sm']/a)[4]
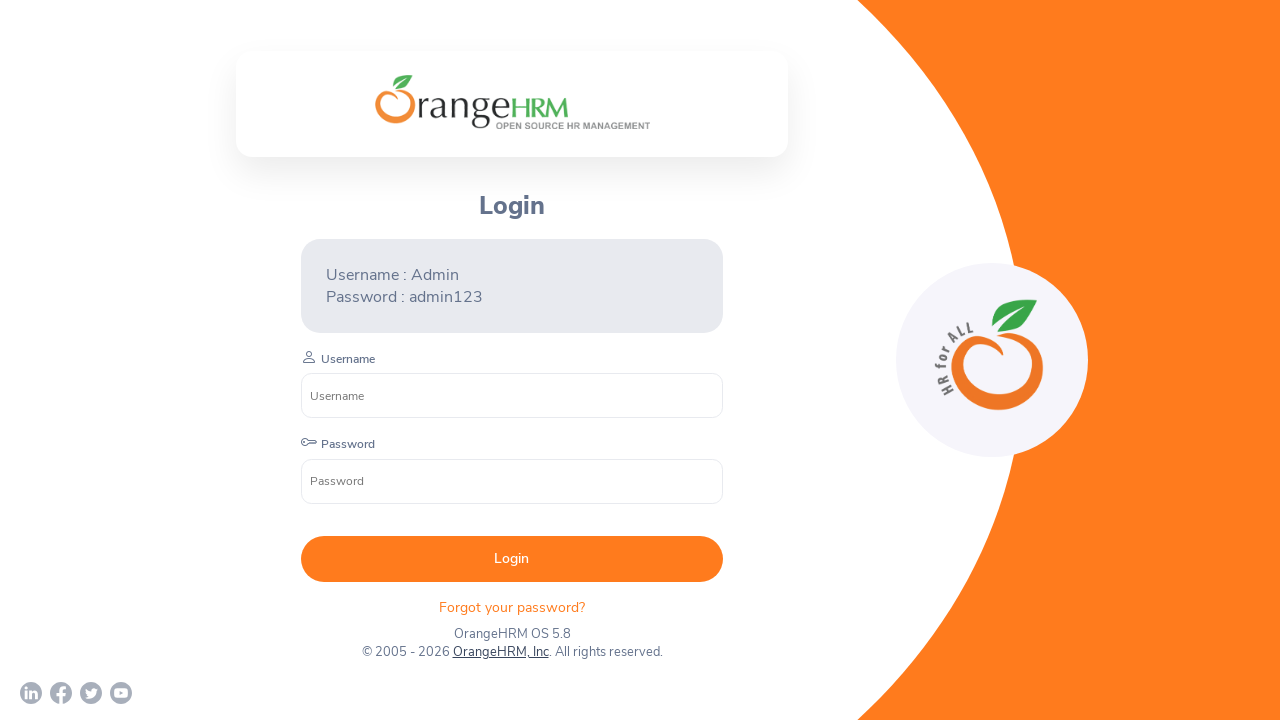

Retrieved all open pages from context
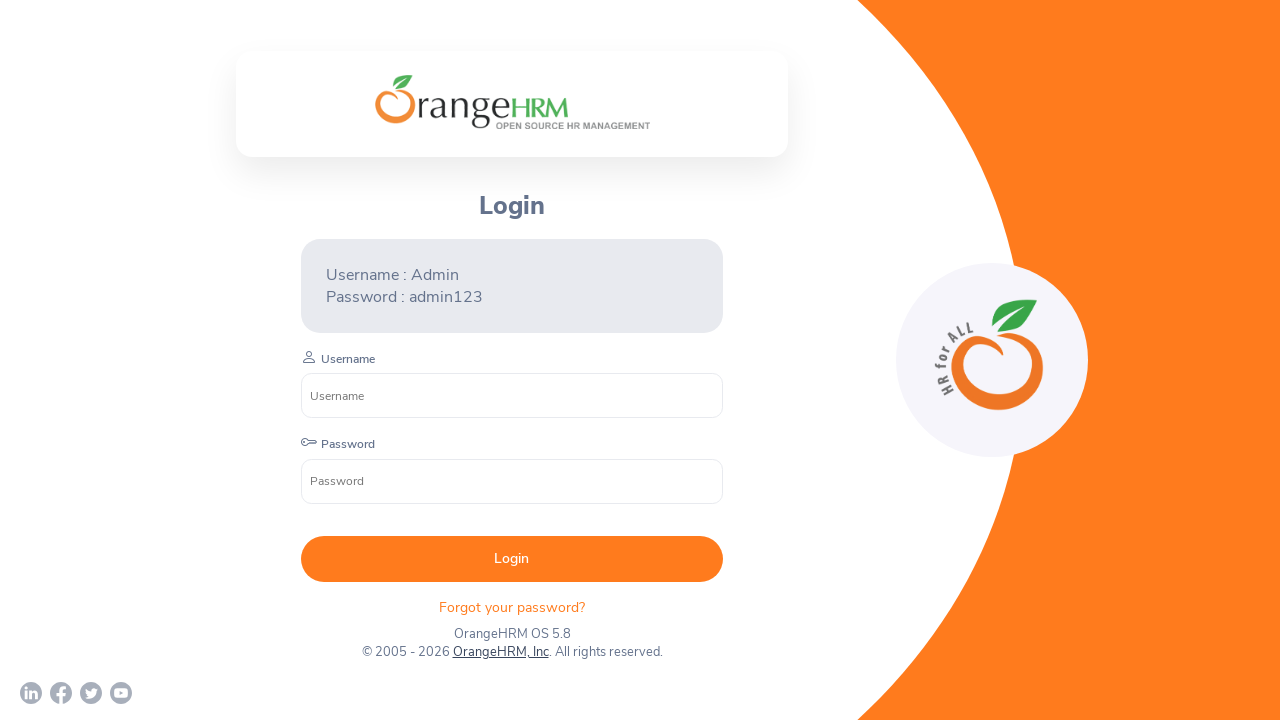

Brought window to front
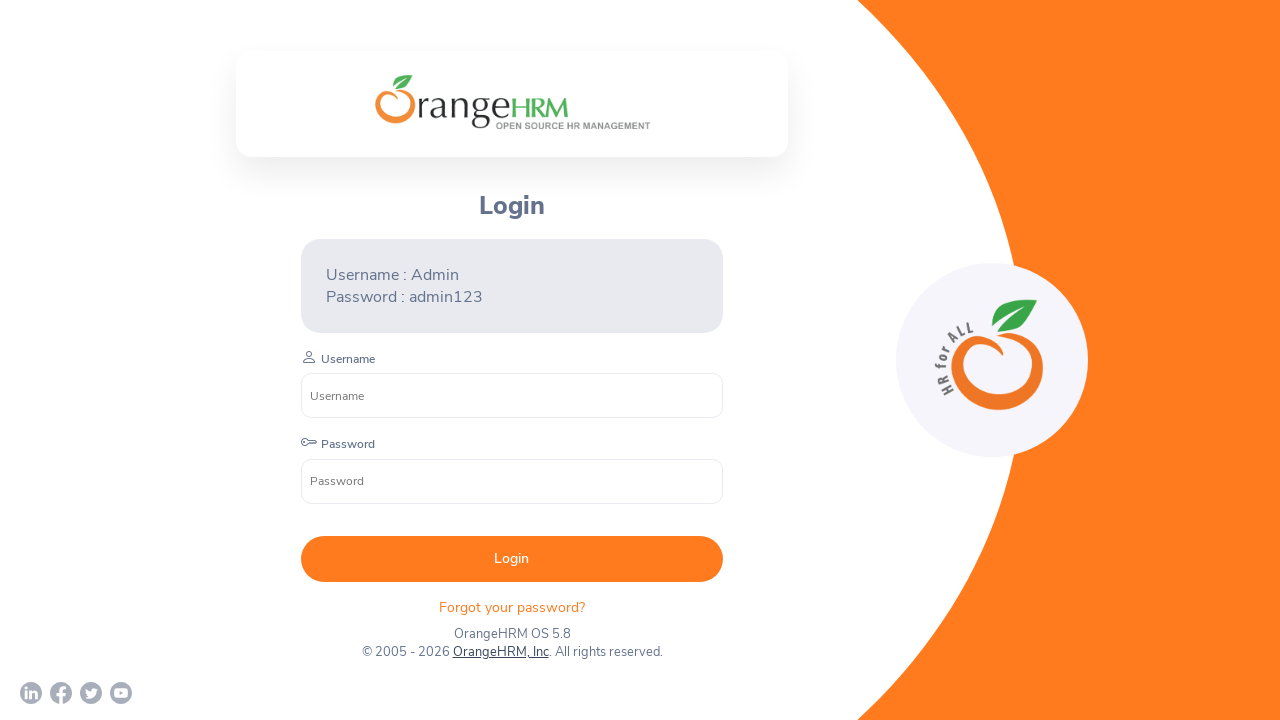

Waited for window content to load
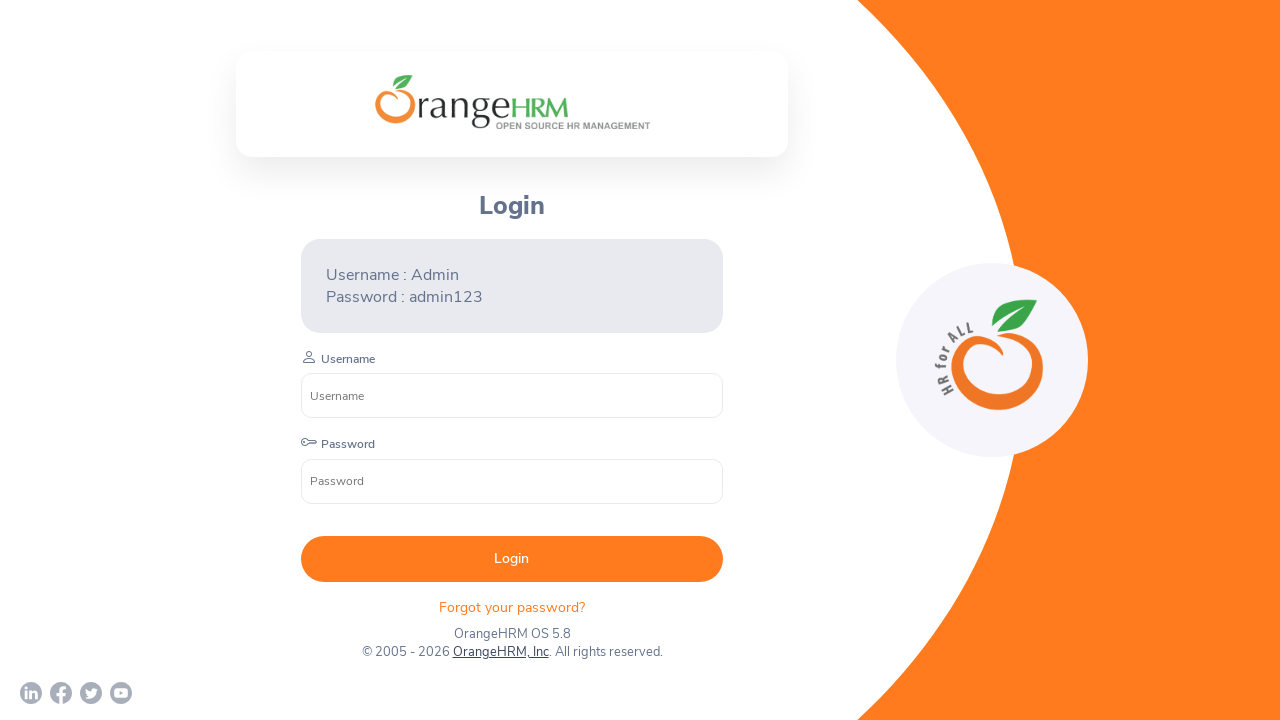

Printed window title: OrangeHRM
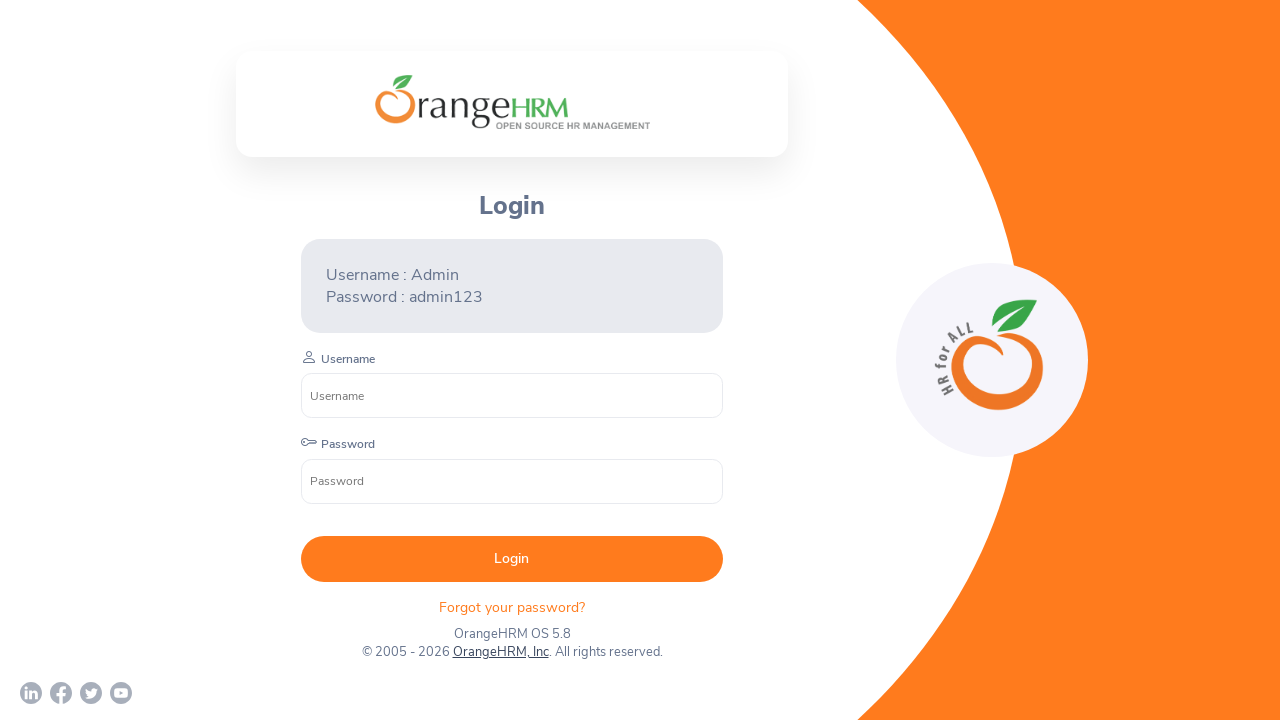

Brought window to front
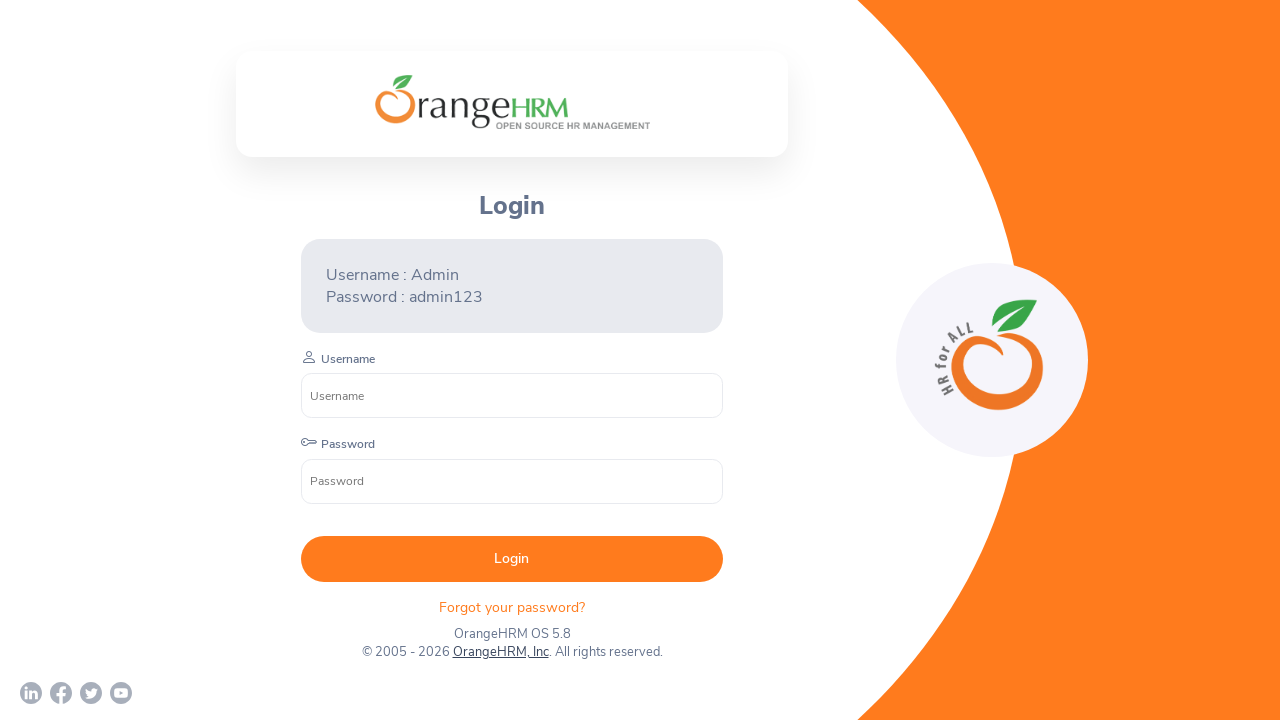

Waited for window content to load
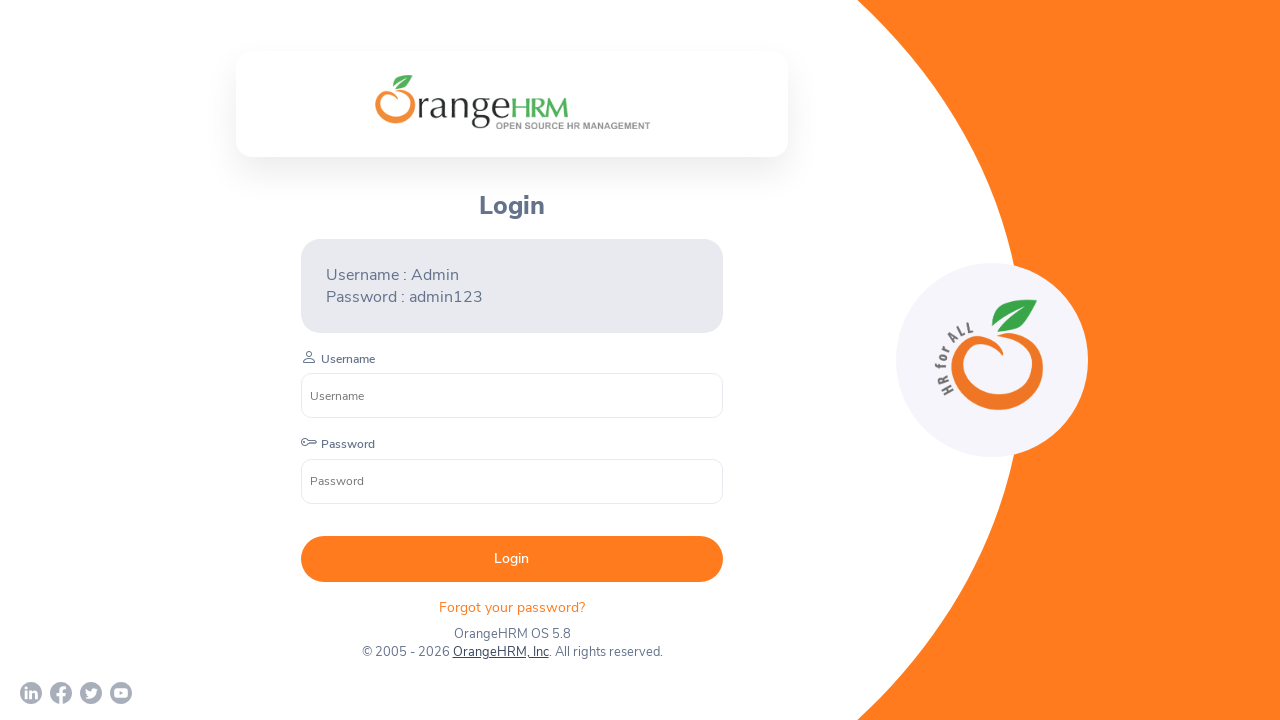

Printed window title: 
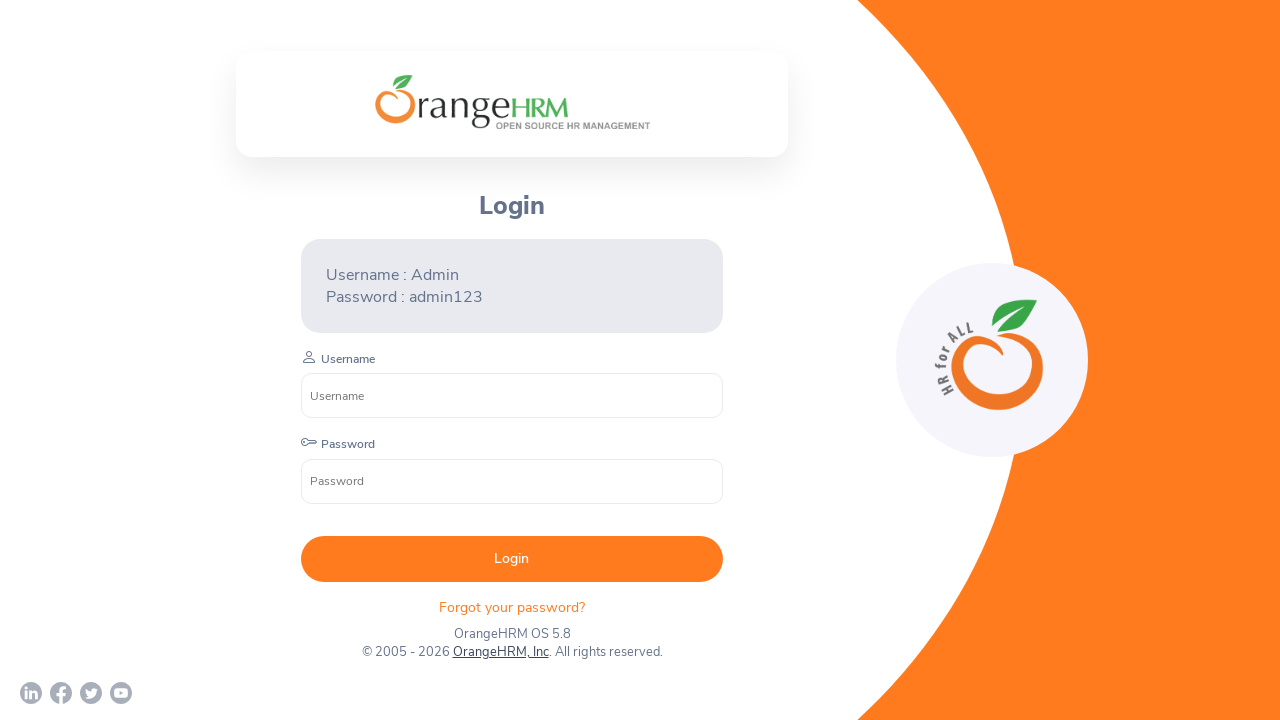

Closed child window
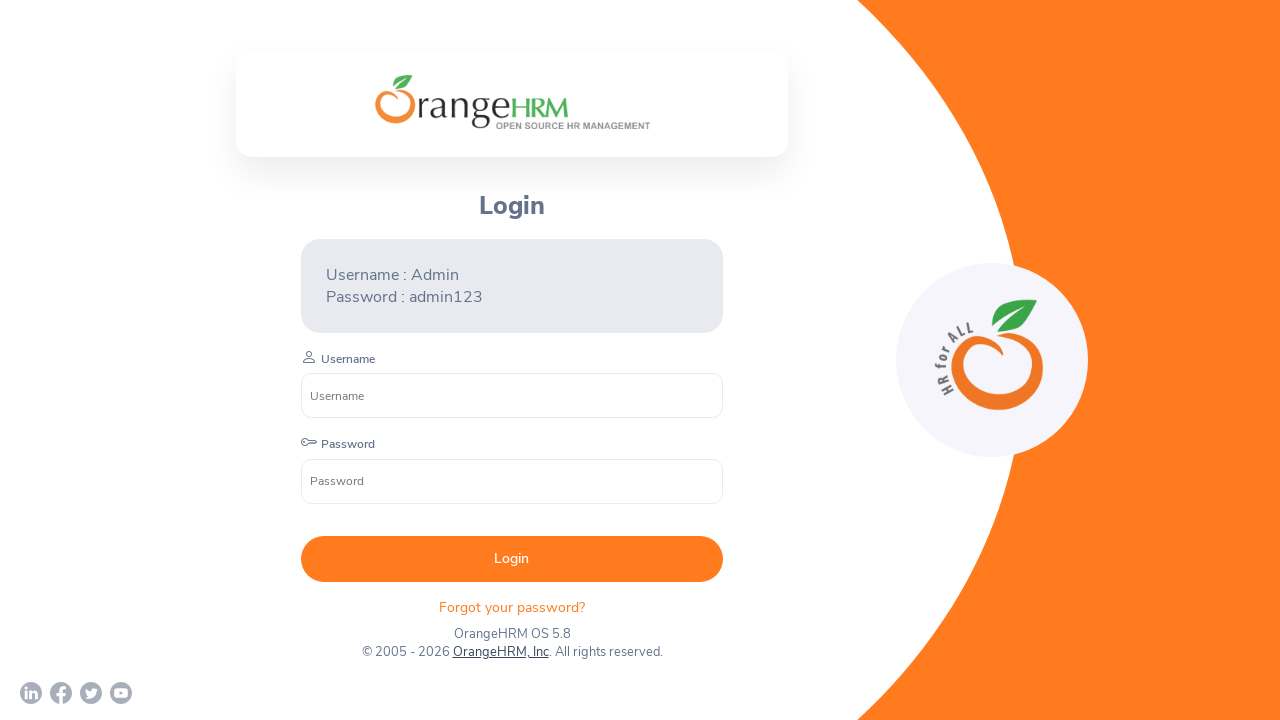

Brought window to front
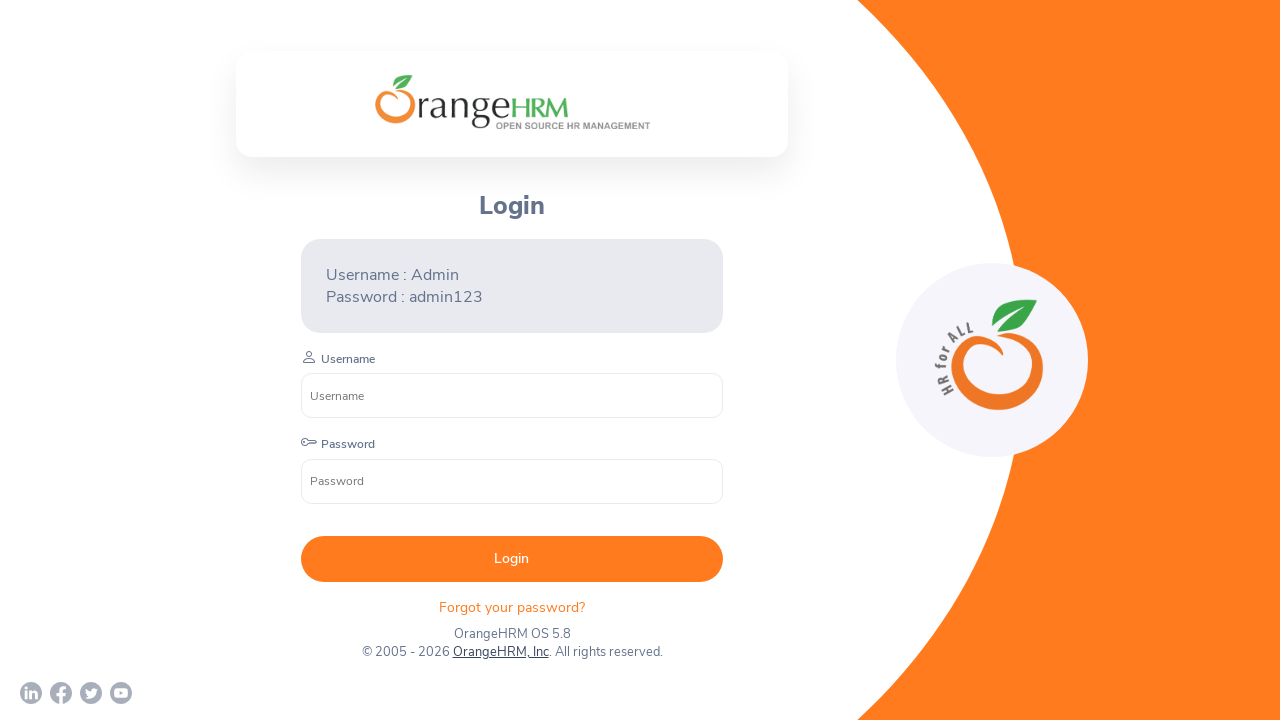

Waited for window content to load
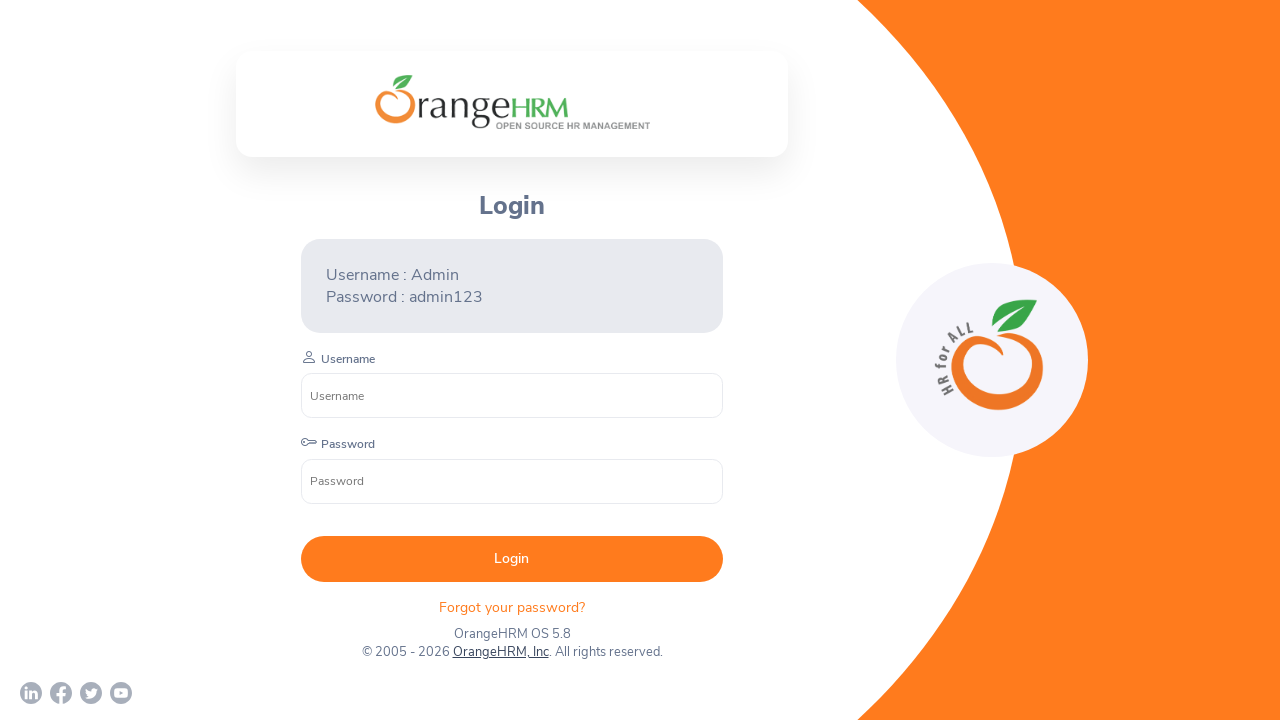

Printed window title: 
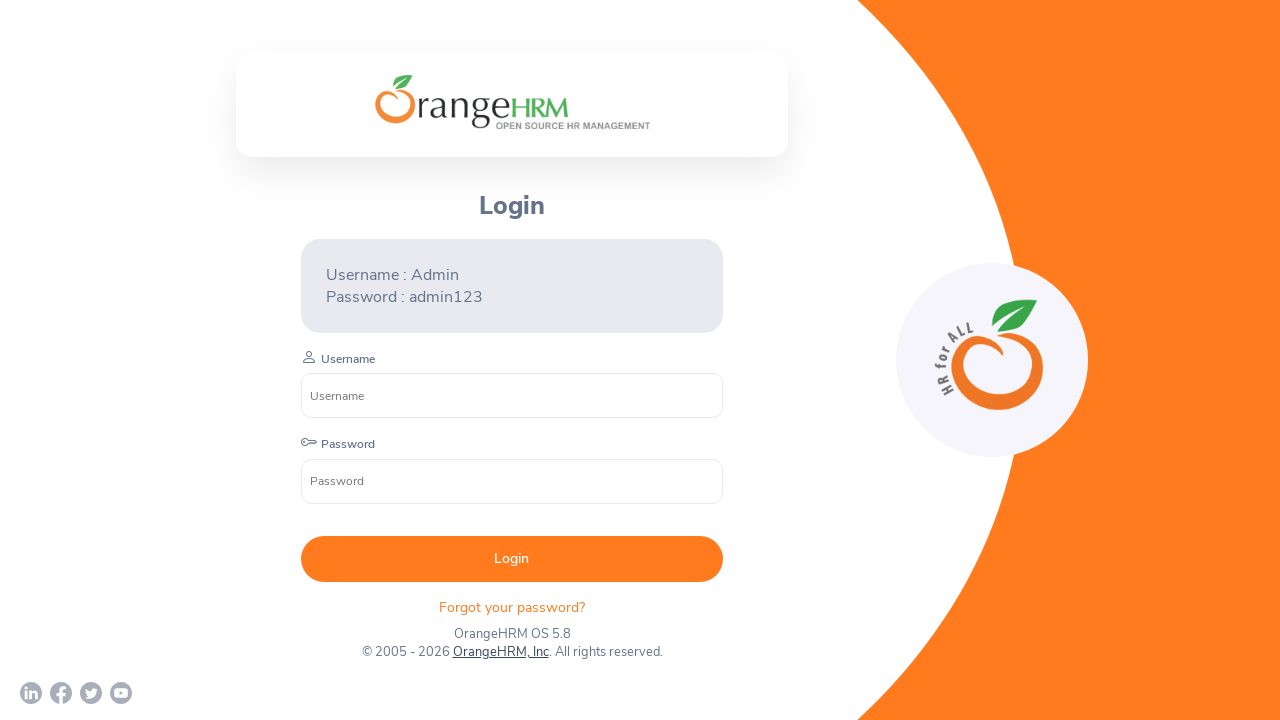

Closed child window
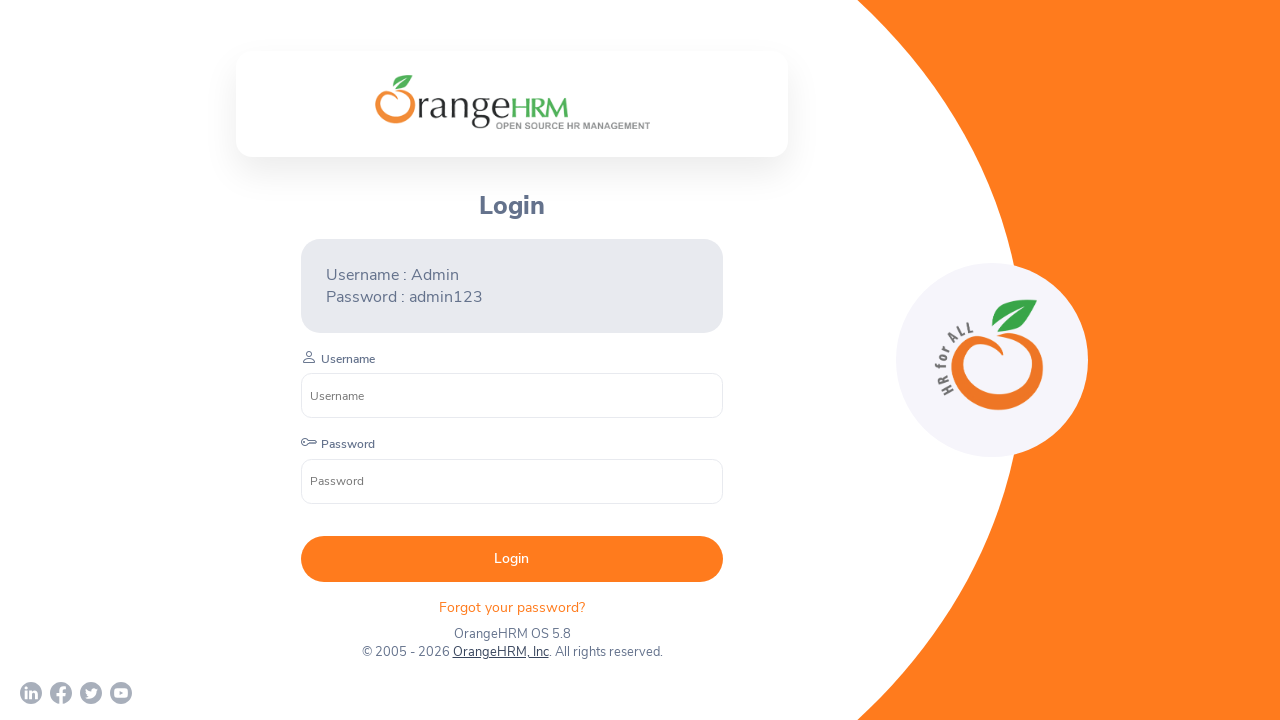

Brought window to front
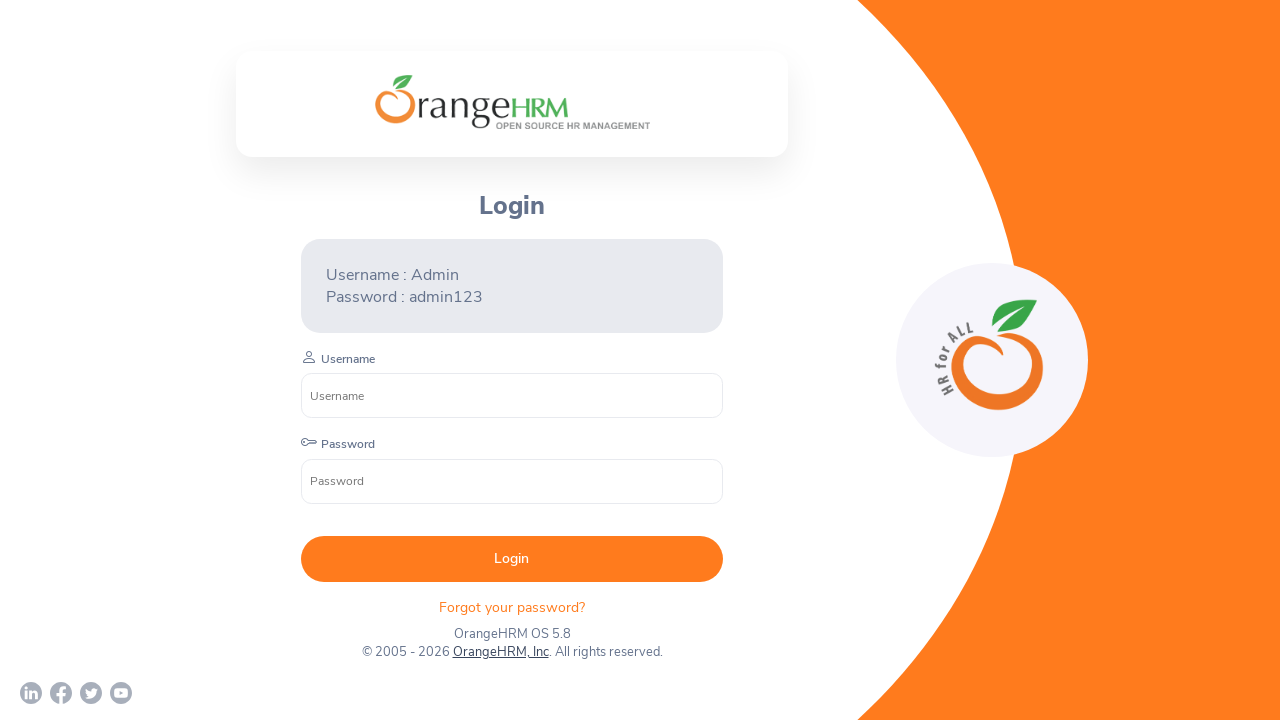

Waited for window content to load
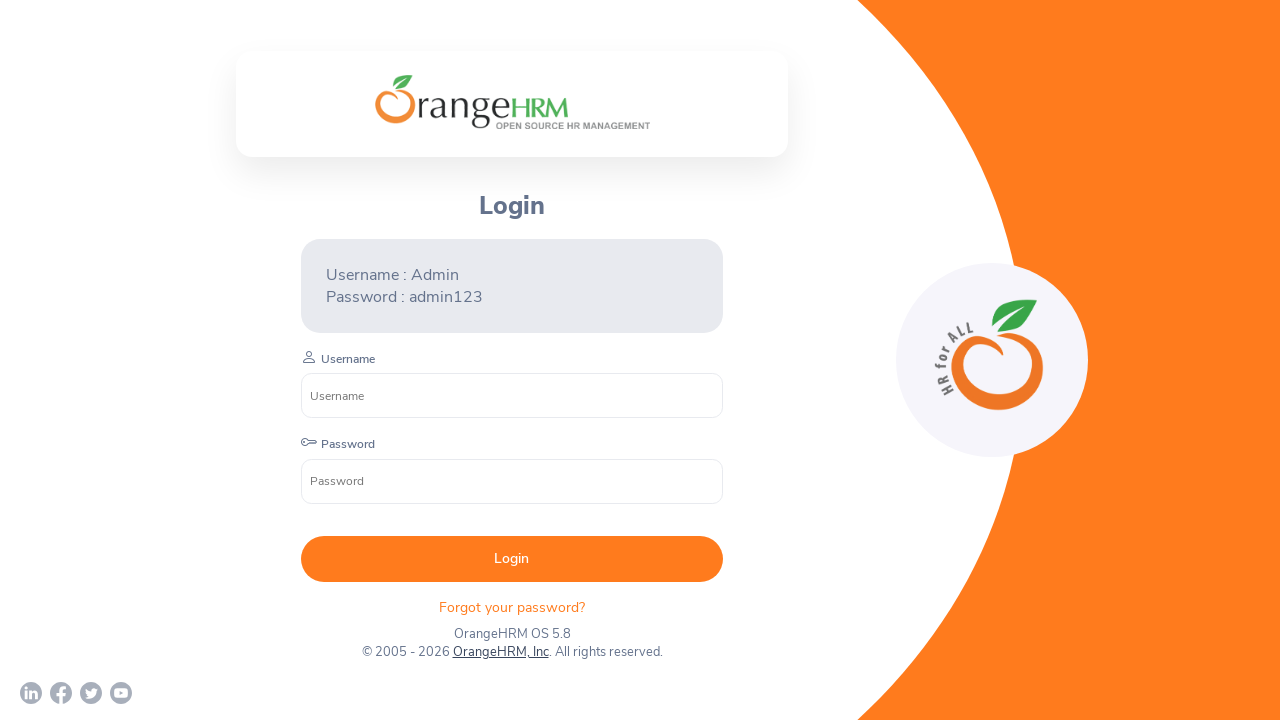

Printed window title: 
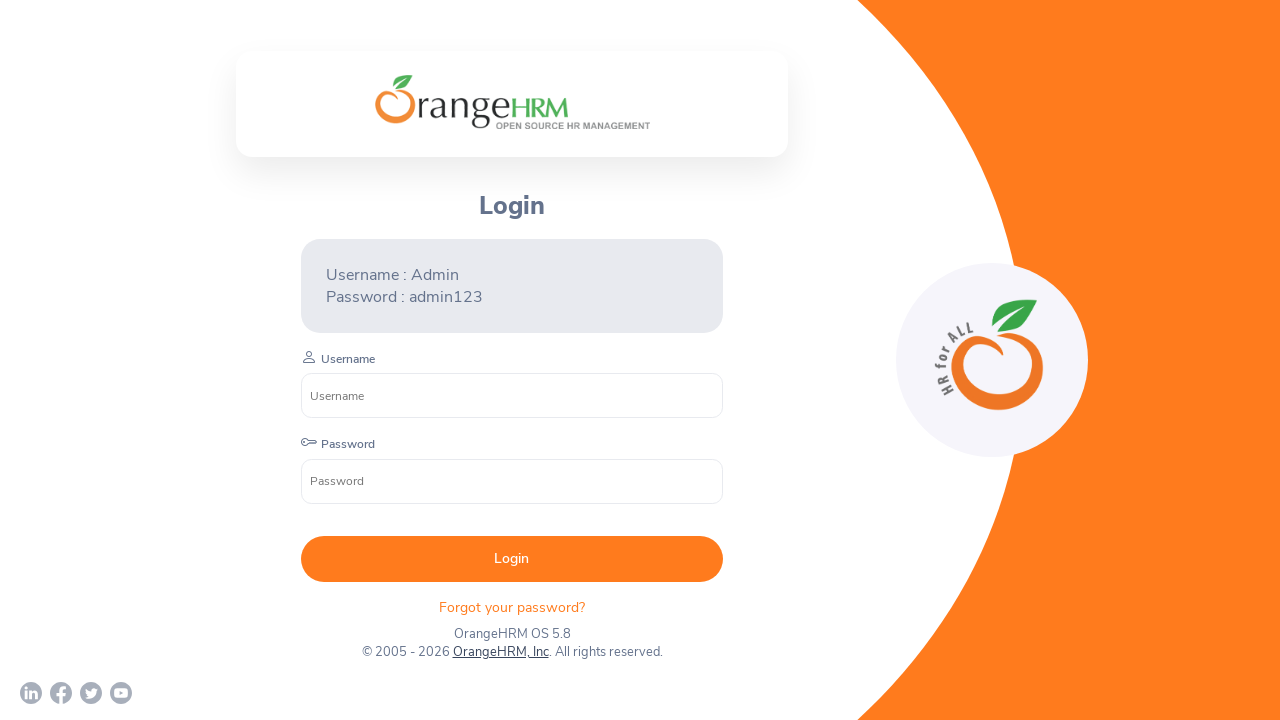

Closed child window
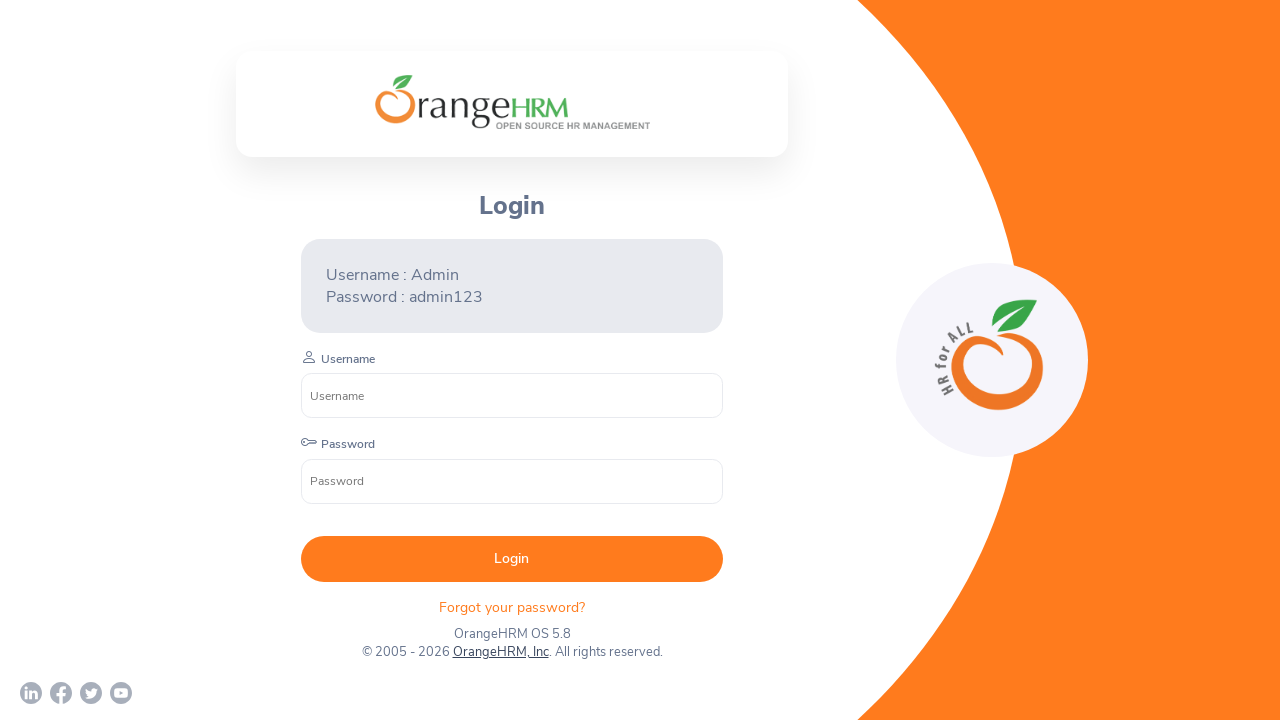

Brought window to front
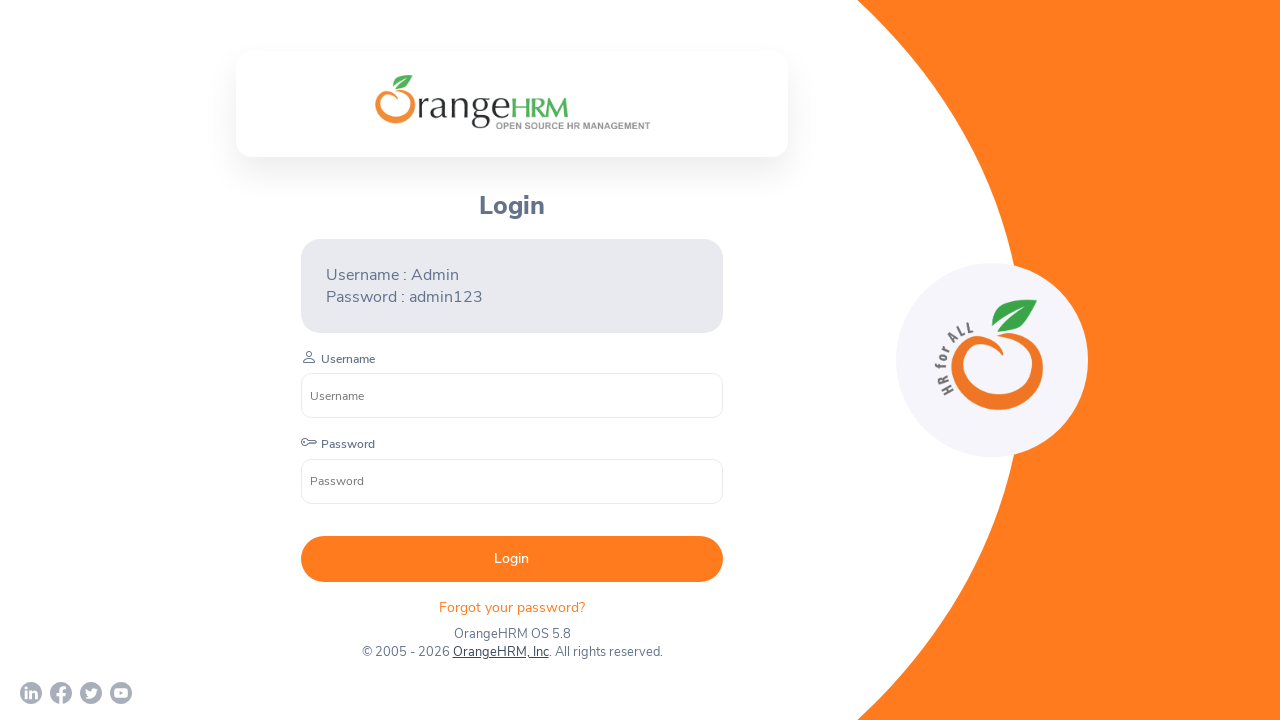

Waited for window content to load
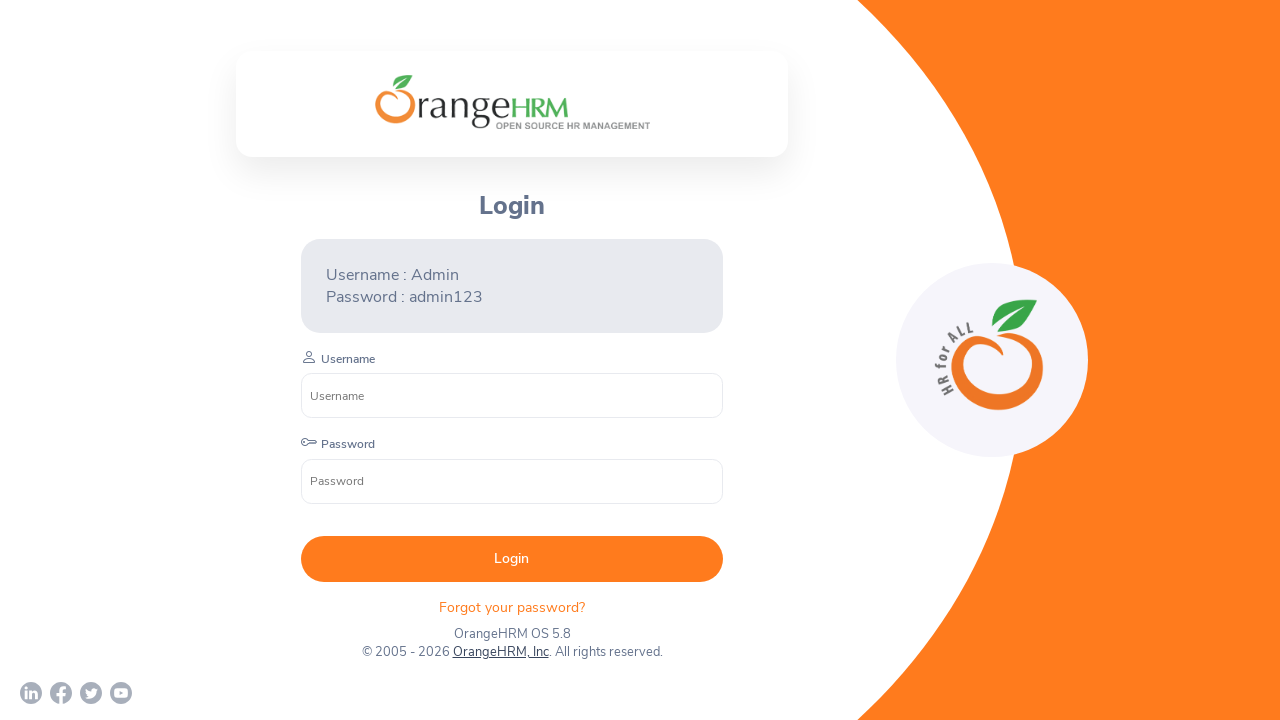

Printed window title: OrangeHRM Inc - YouTube
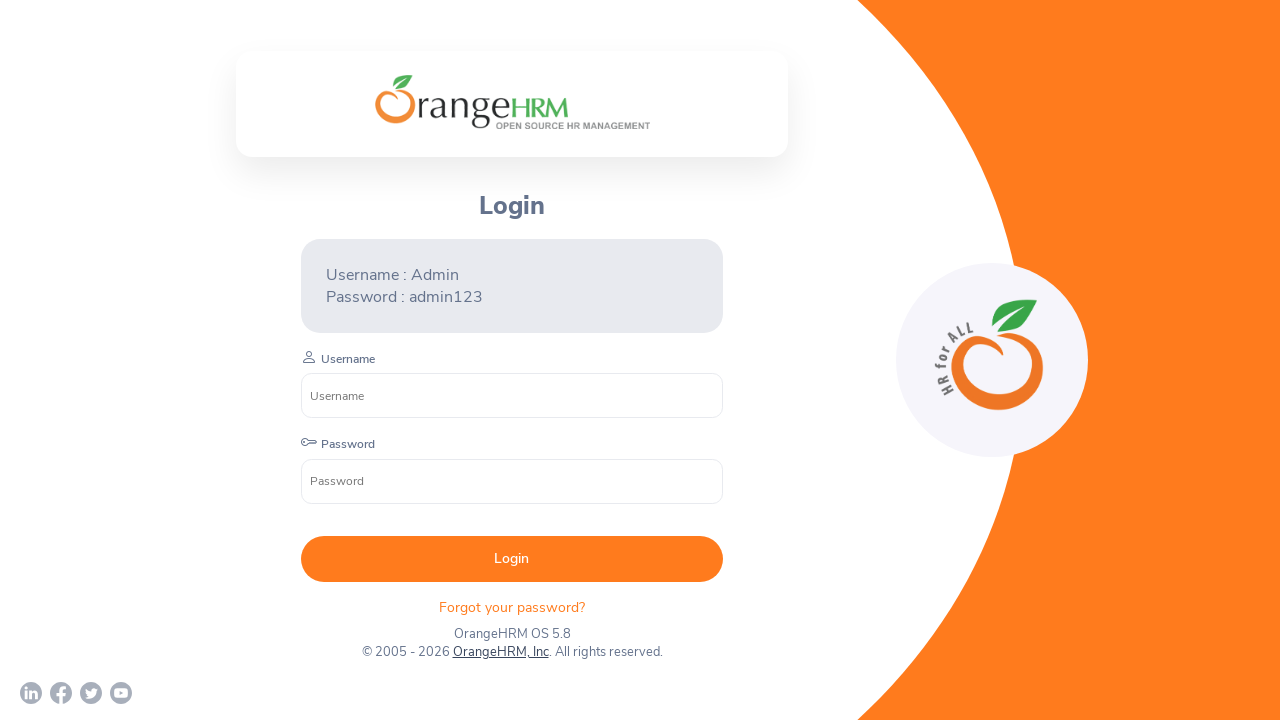

Closed child window
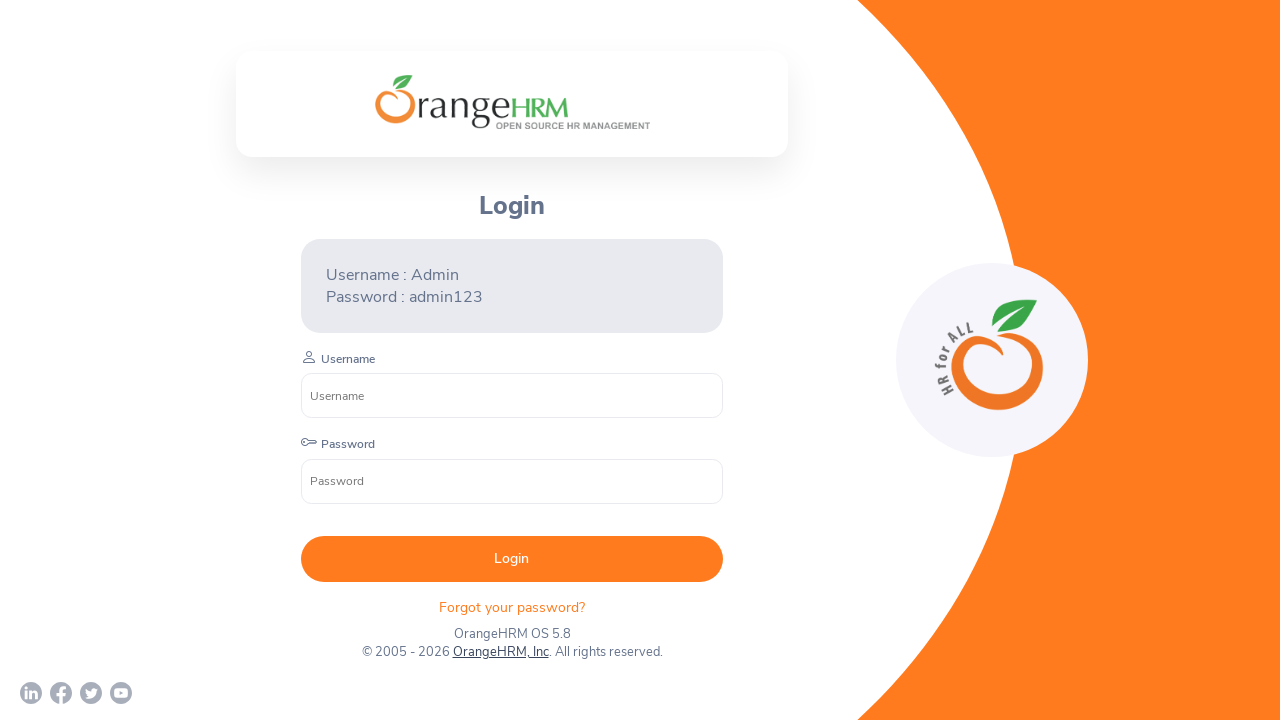

Switched back to parent window
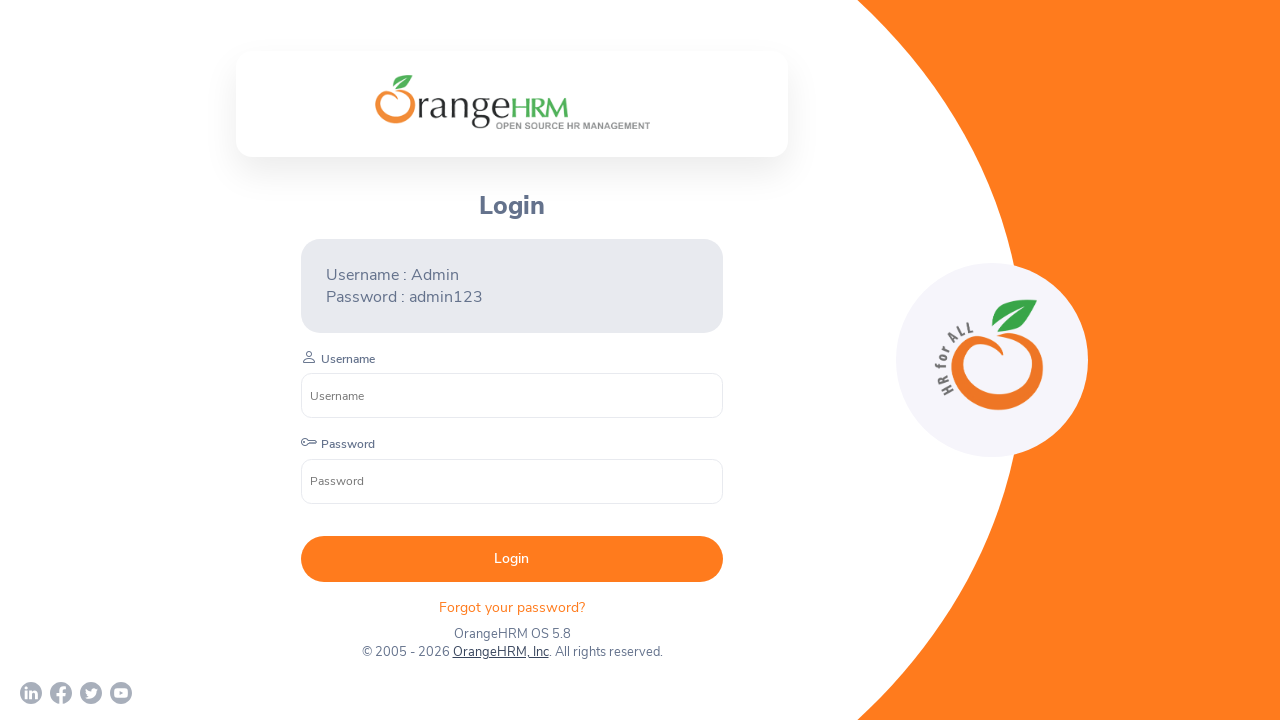

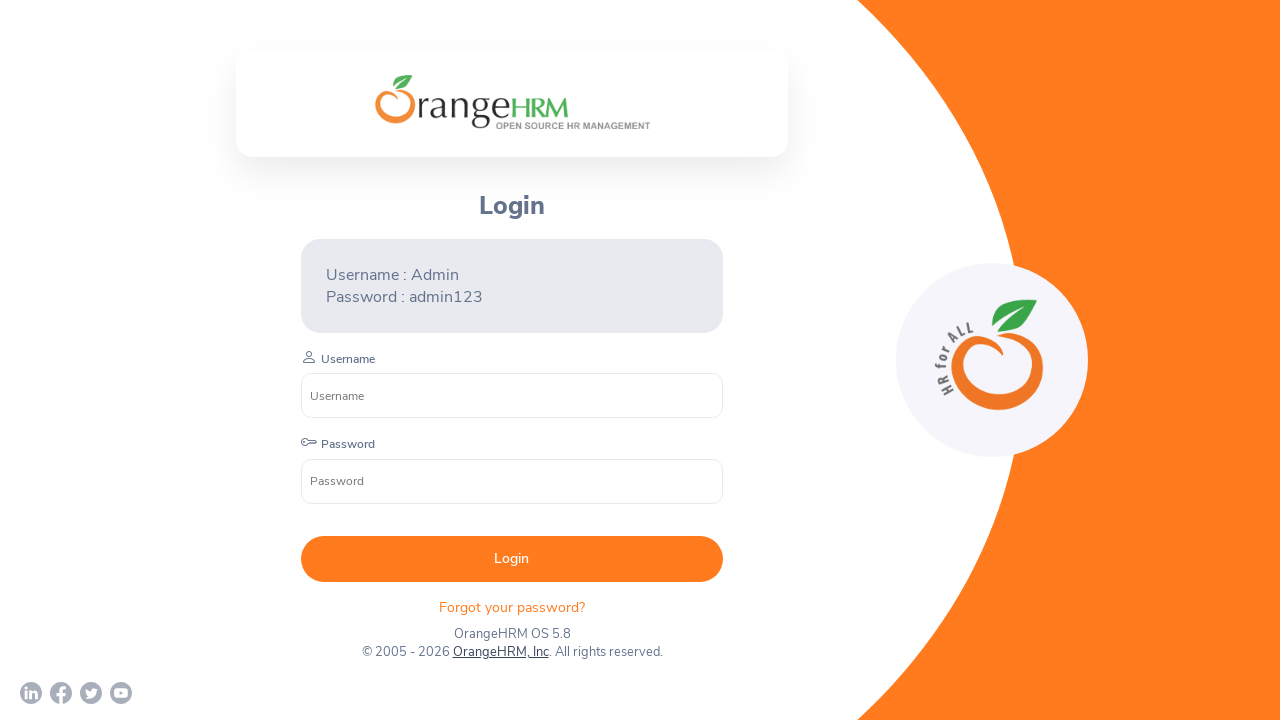